Tests a math quiz form by reading a displayed value, calculating the answer using a mathematical formula (log of absolute value of 12*sin(x)), filling in the result, checking a checkbox, selecting a radio button, and submitting the form.

Starting URL: http://suninjuly.github.io/math.html

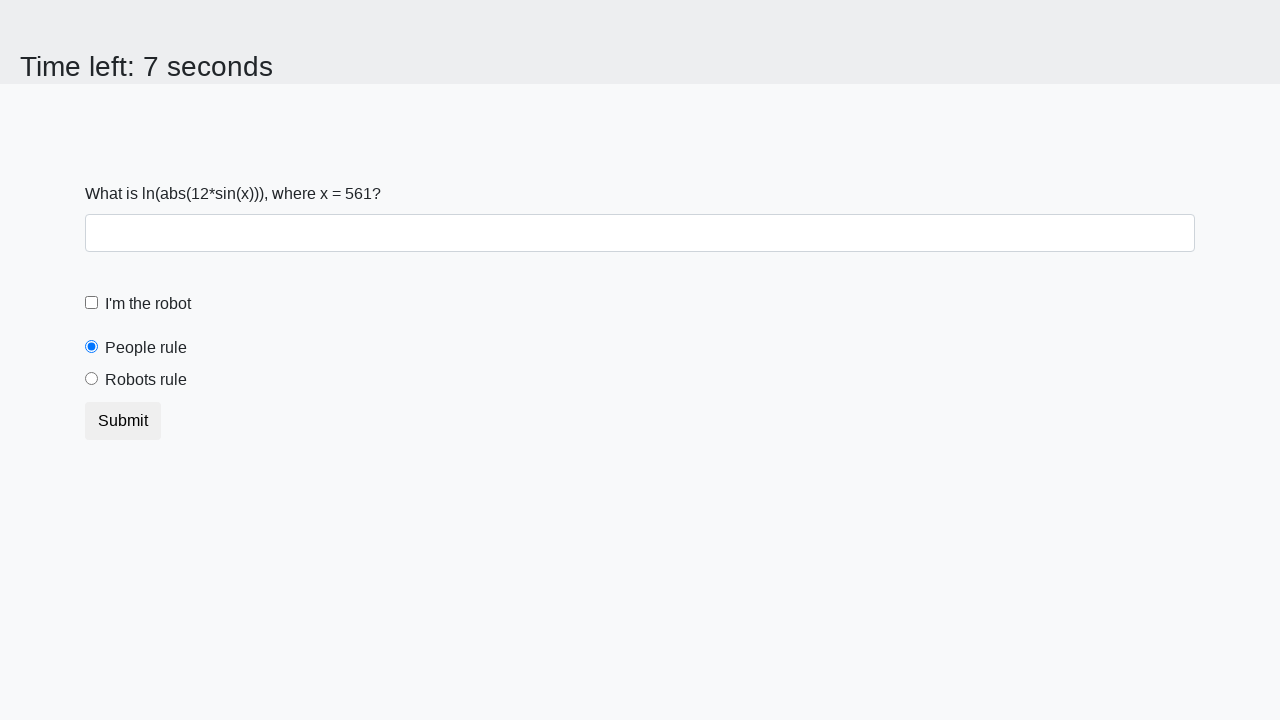

Located the input value element on the page
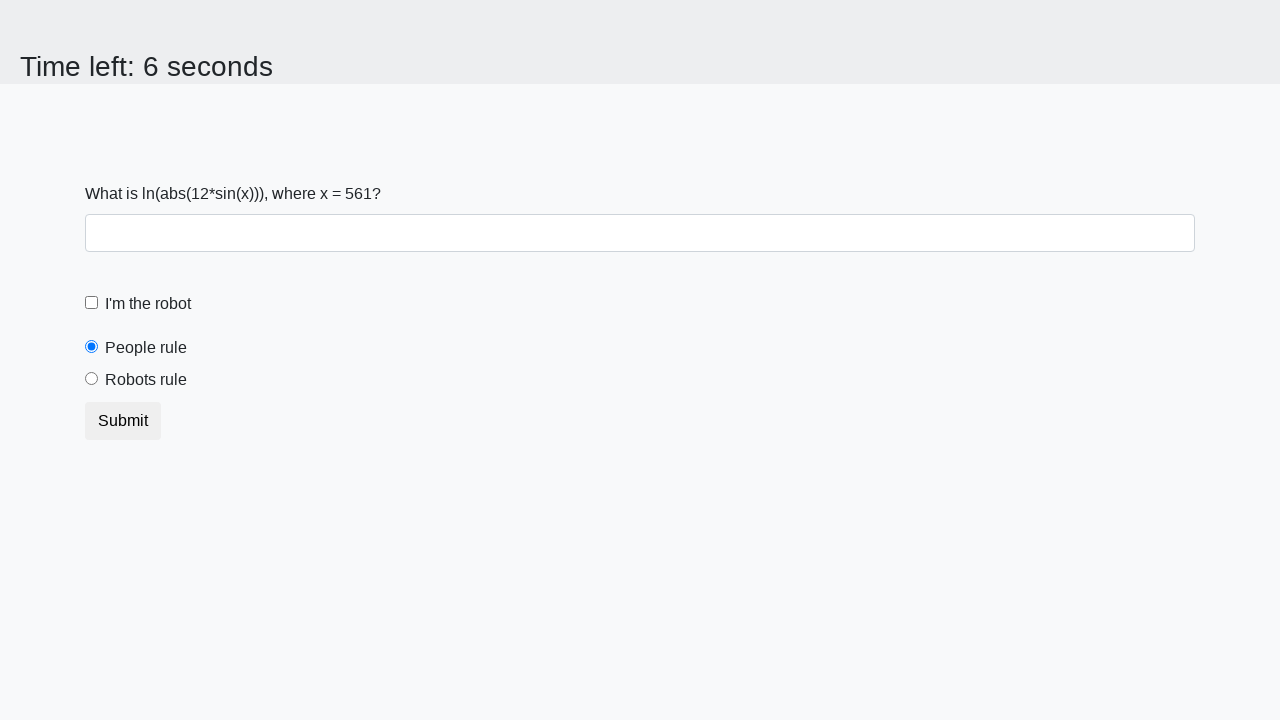

Read input value: 561
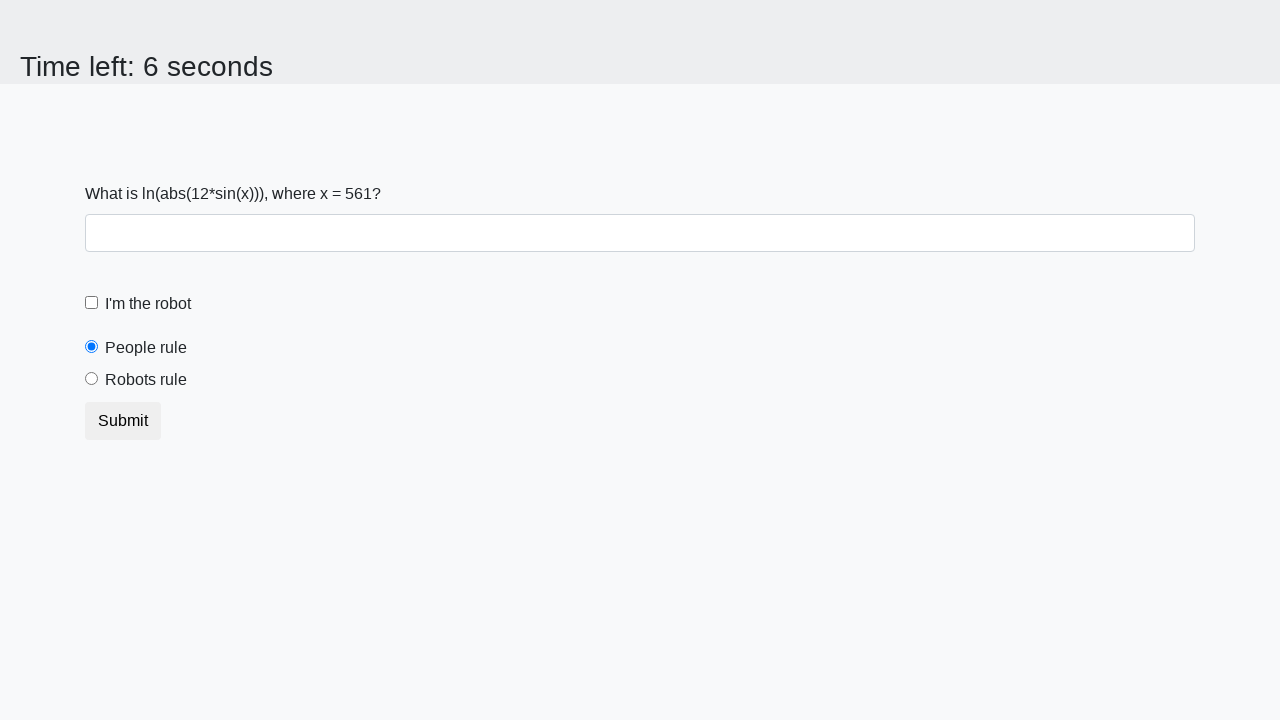

Calculated answer using formula log(abs(12*sin(x))): 2.4592145741032
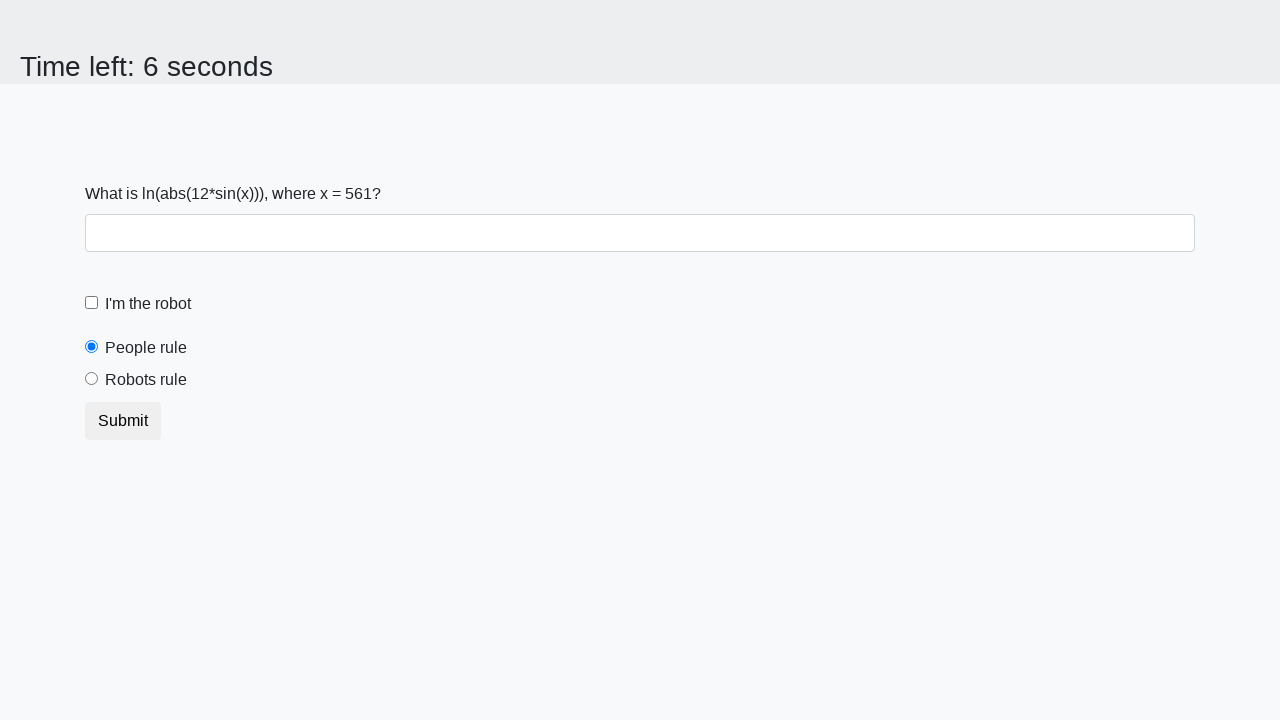

Filled answer field with calculated value: 2.4592145741032 on #answer
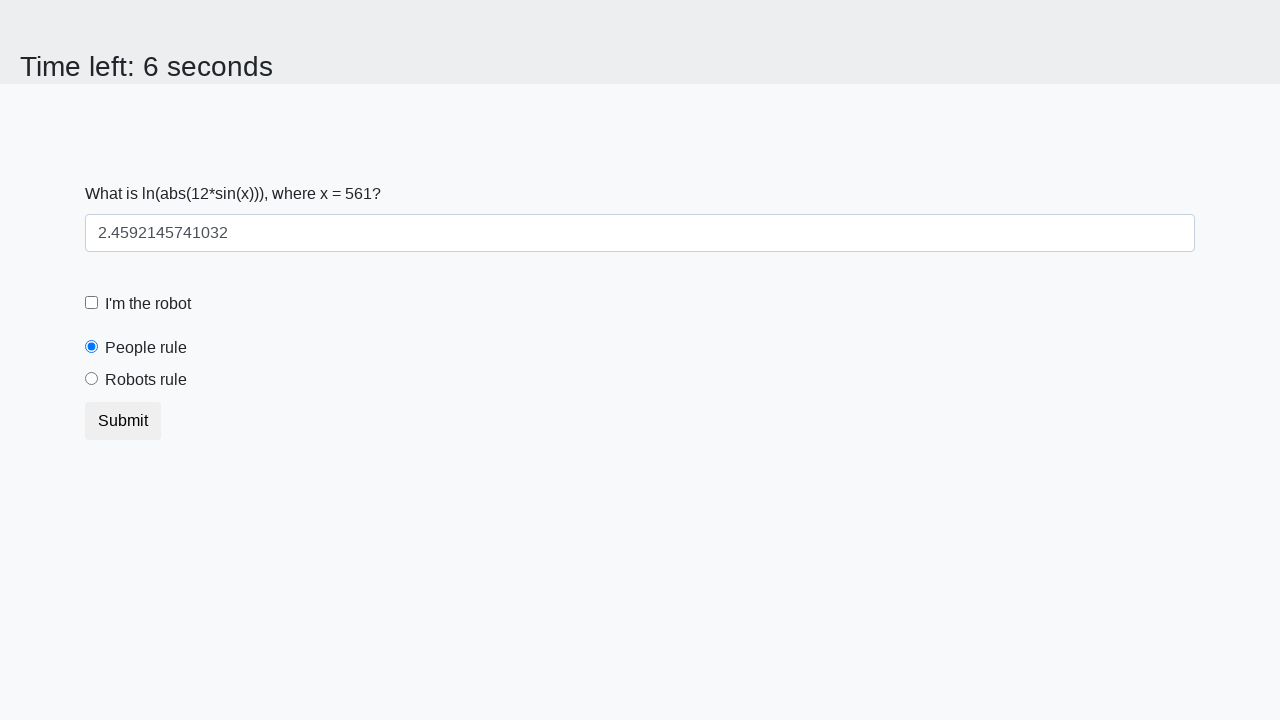

Checked the robot checkbox at (92, 303) on #robotCheckbox
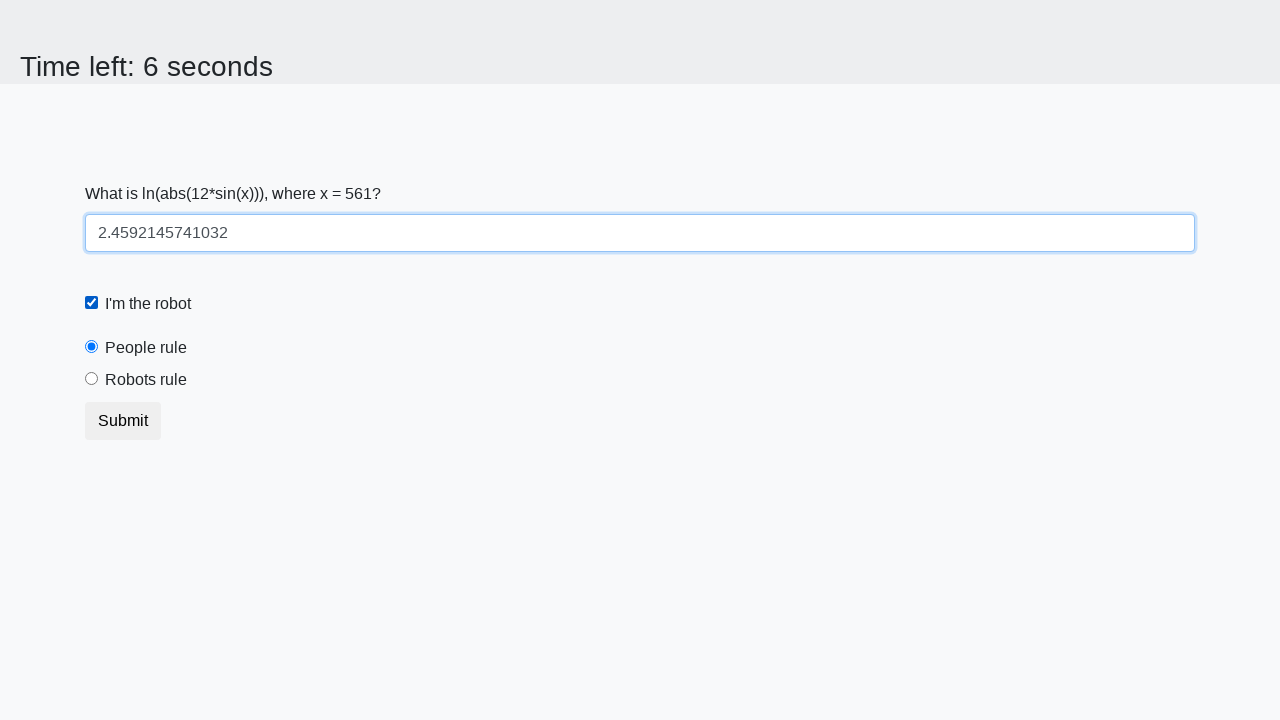

Selected the 'robots rule' radio button at (92, 379) on #robotsRule
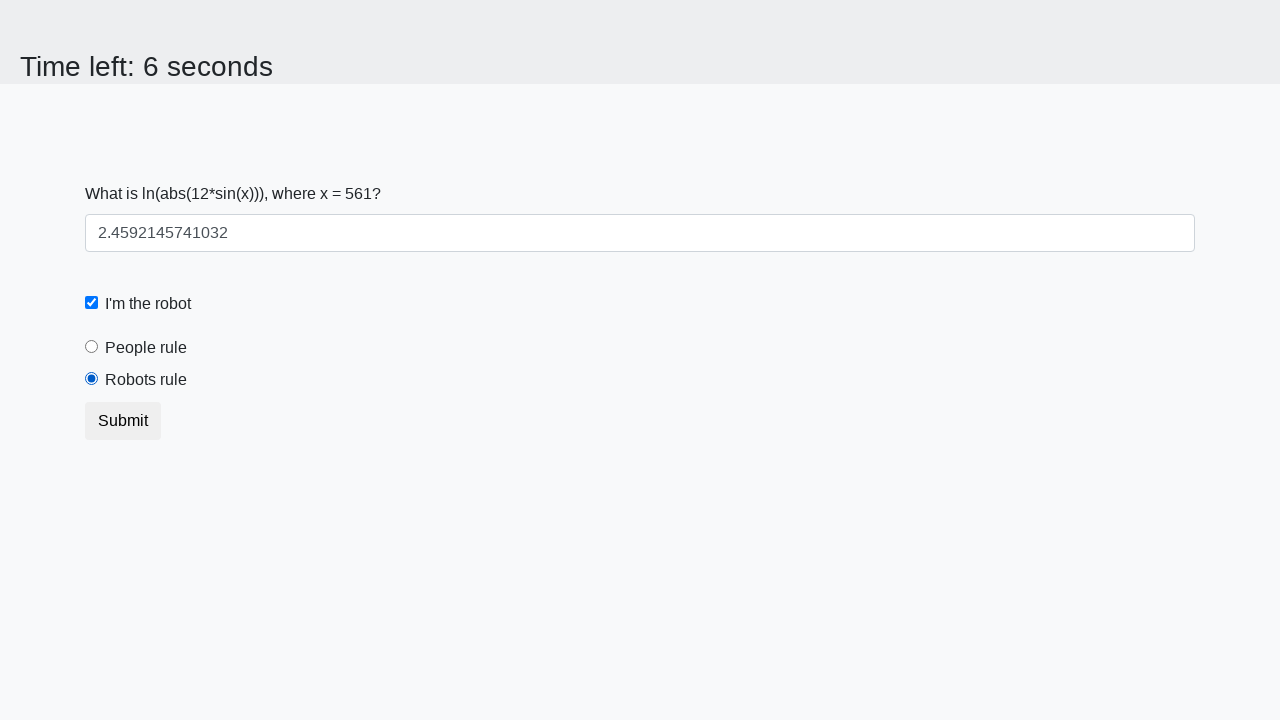

Clicked the submit button to submit the form at (123, 421) on .btn.btn-default
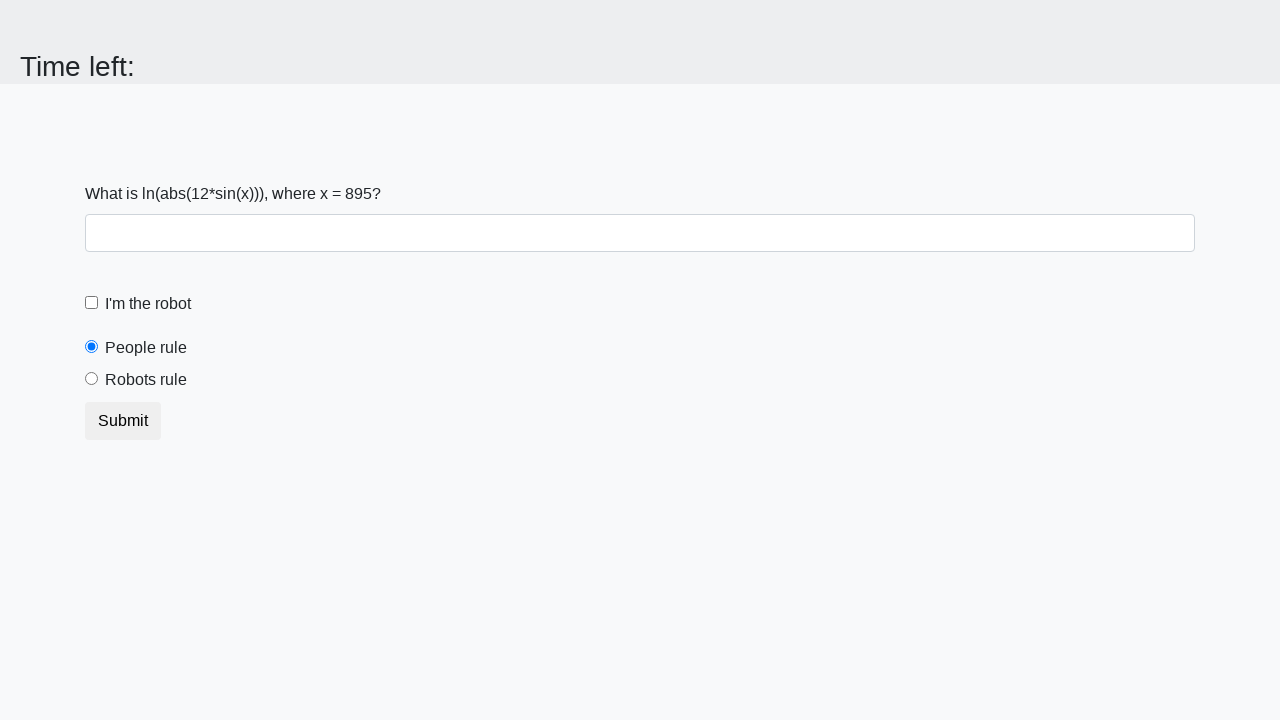

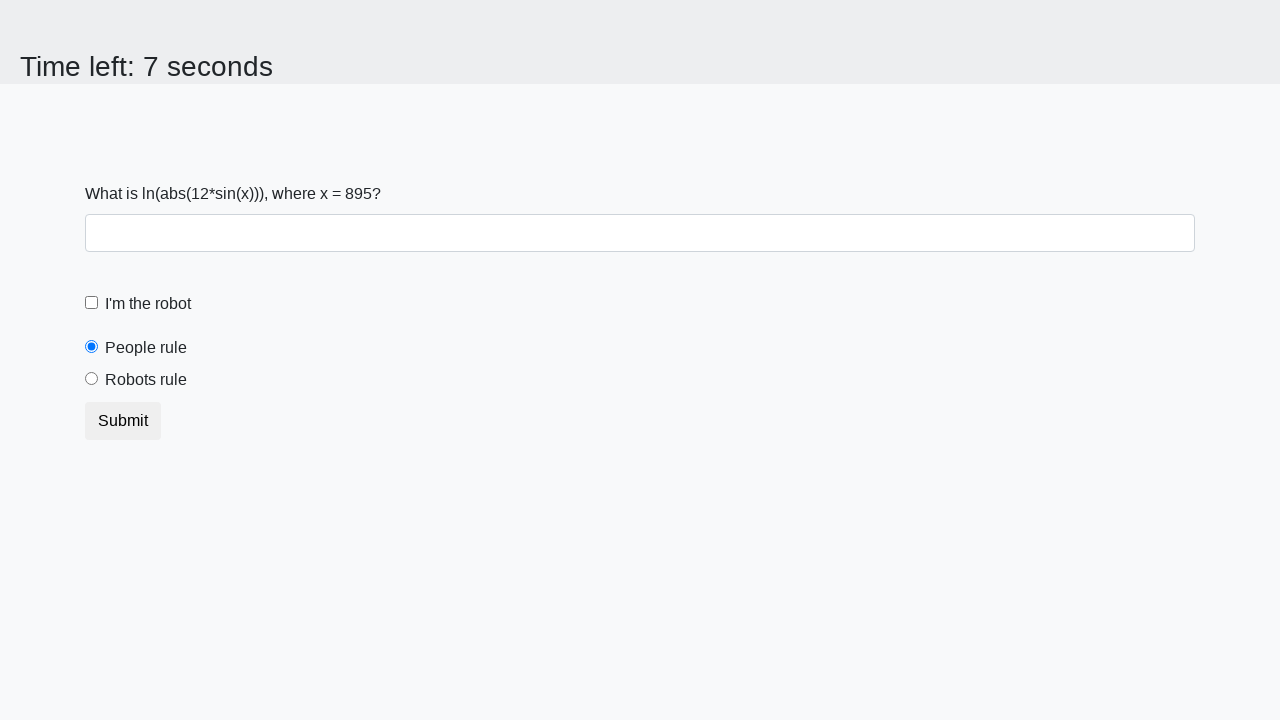